Tests an e-commerce vegetable shopping site by searching for products, adding specific items to cart based on their names

Starting URL: https://rahulshettyacademy.com/seleniumPractise/#/

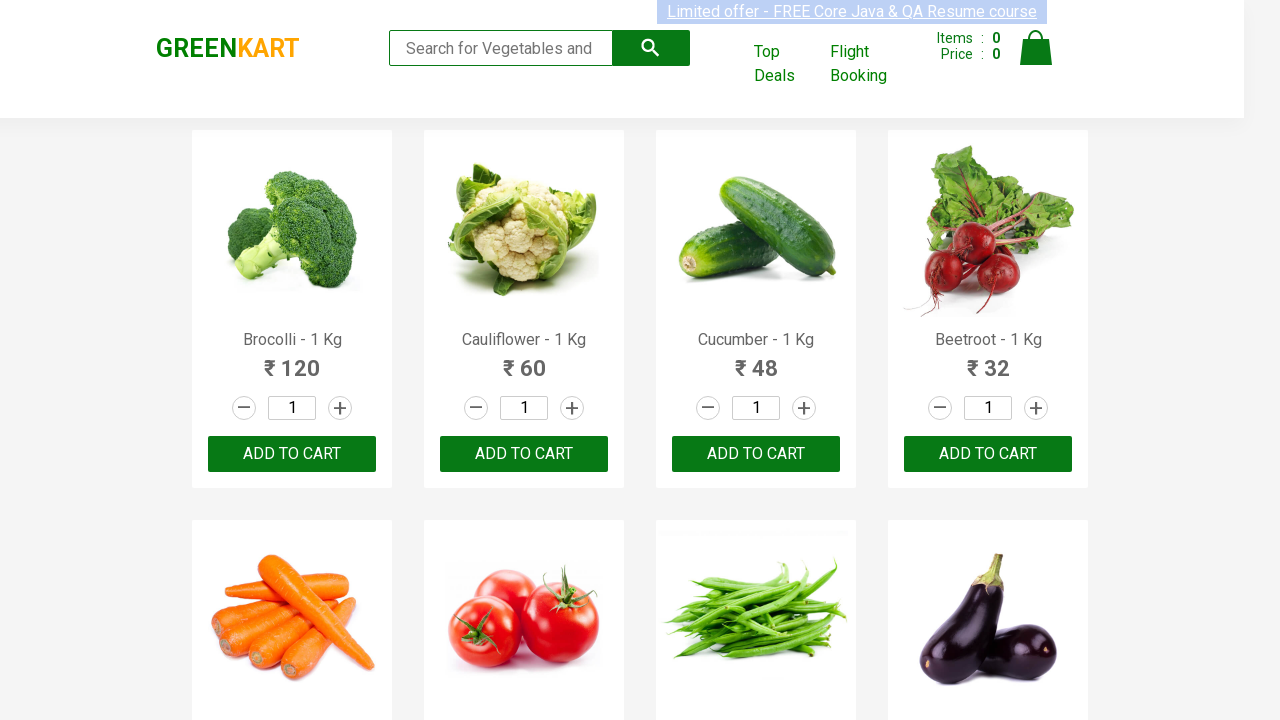

Filled search box with 'ca' to filter vegetable products on .search-keyword
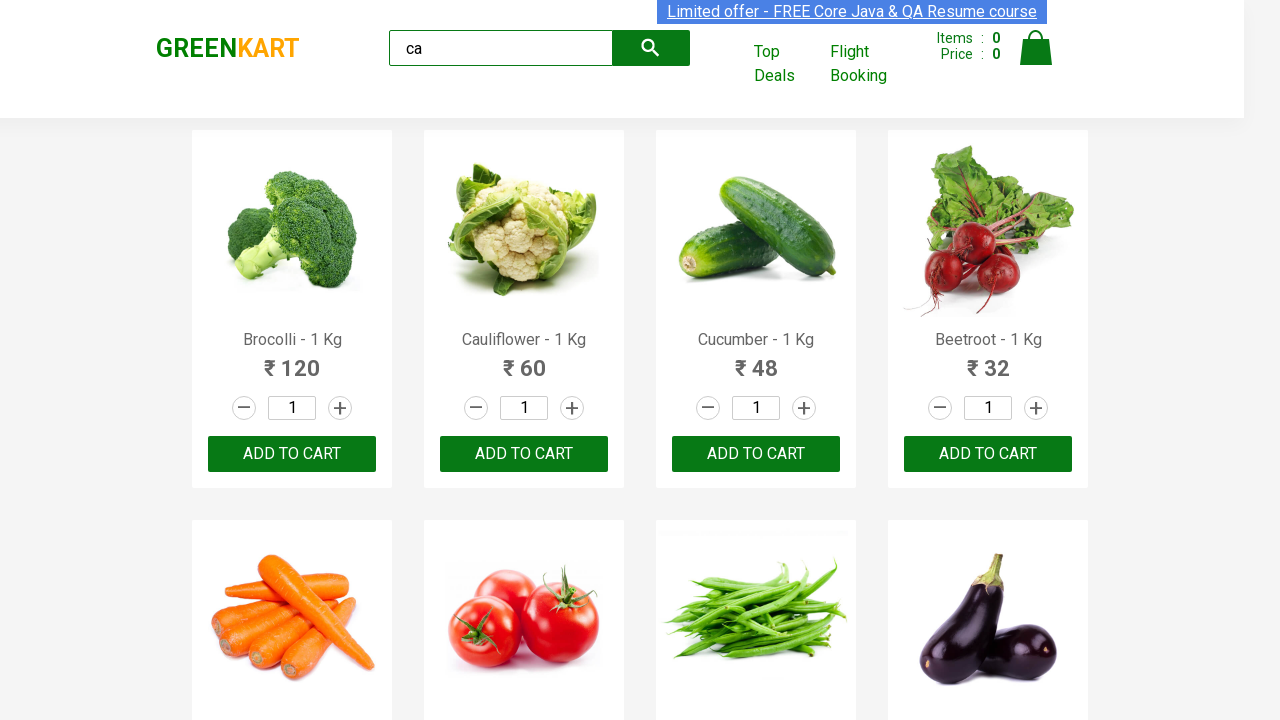

Waited 2 seconds for products to filter
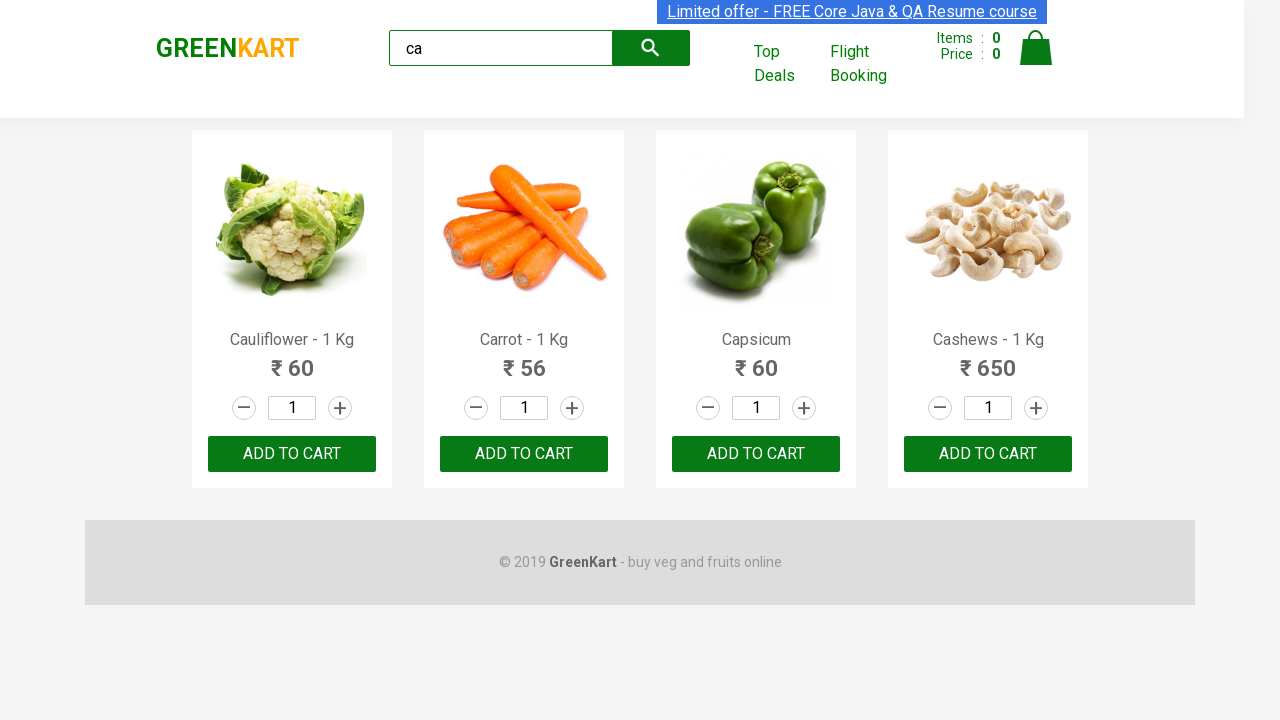

Products container became visible
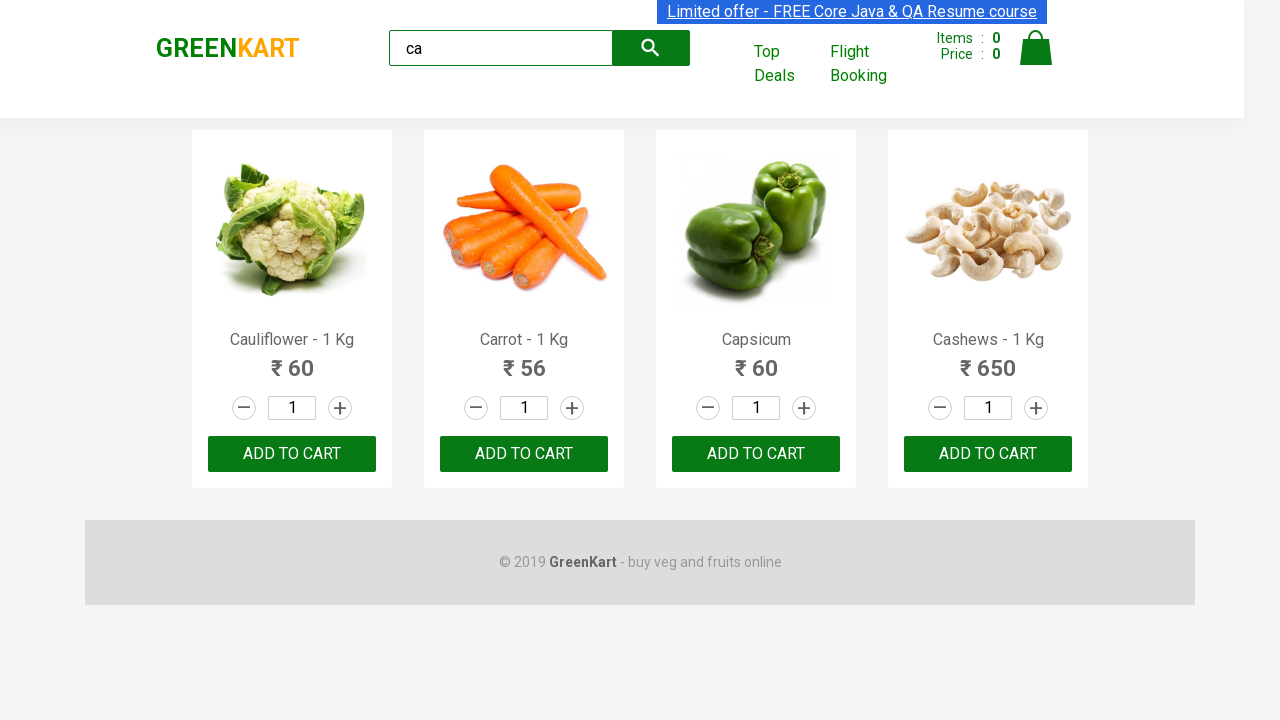

Clicked ADD TO CART button for the third product at (756, 454) on .products .product >> nth=2 >> text=ADD TO CART
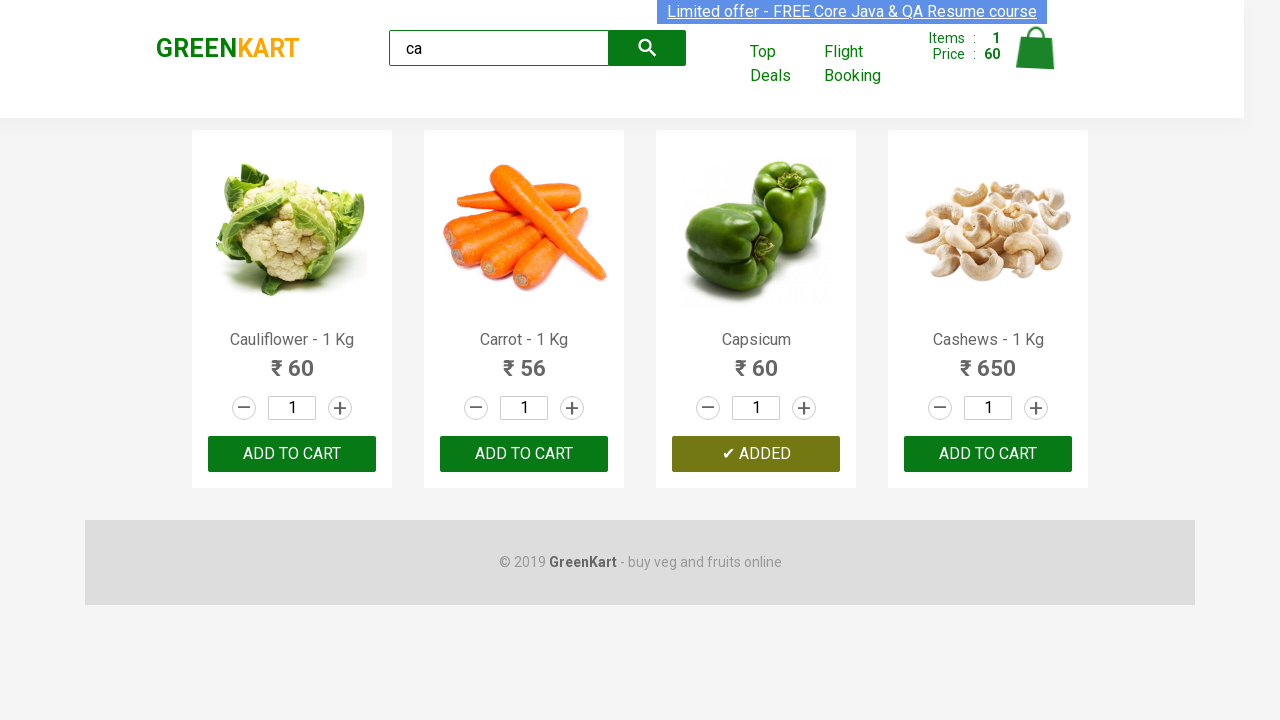

Found and clicked ADD TO CART for Cashews product at (988, 454) on .products .product >> nth=3 >> button
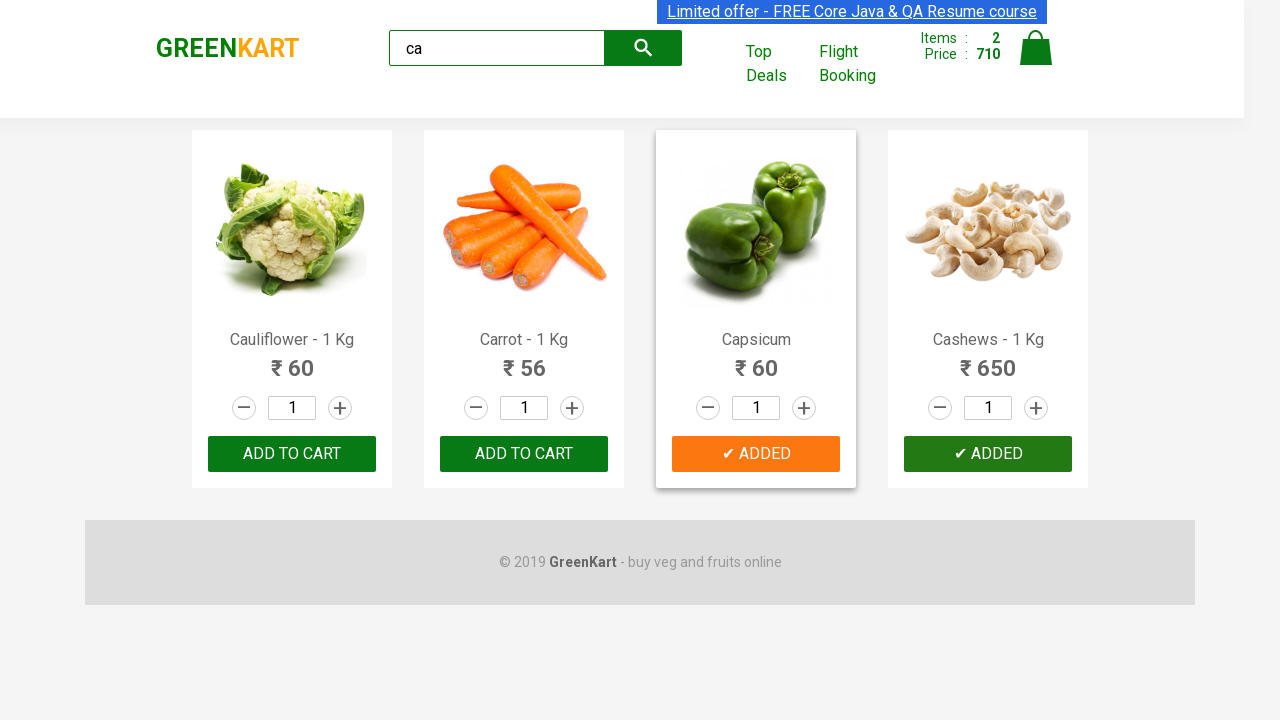

Verified brand logo text is 'GREENKART'
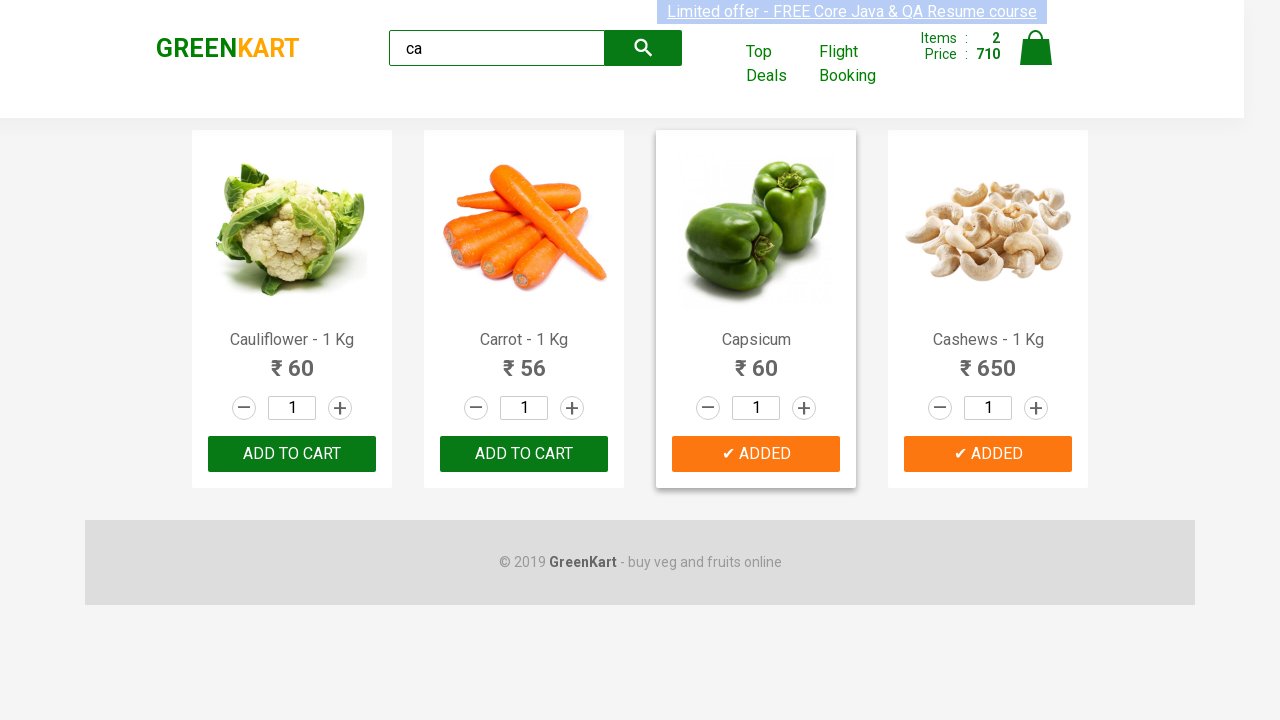

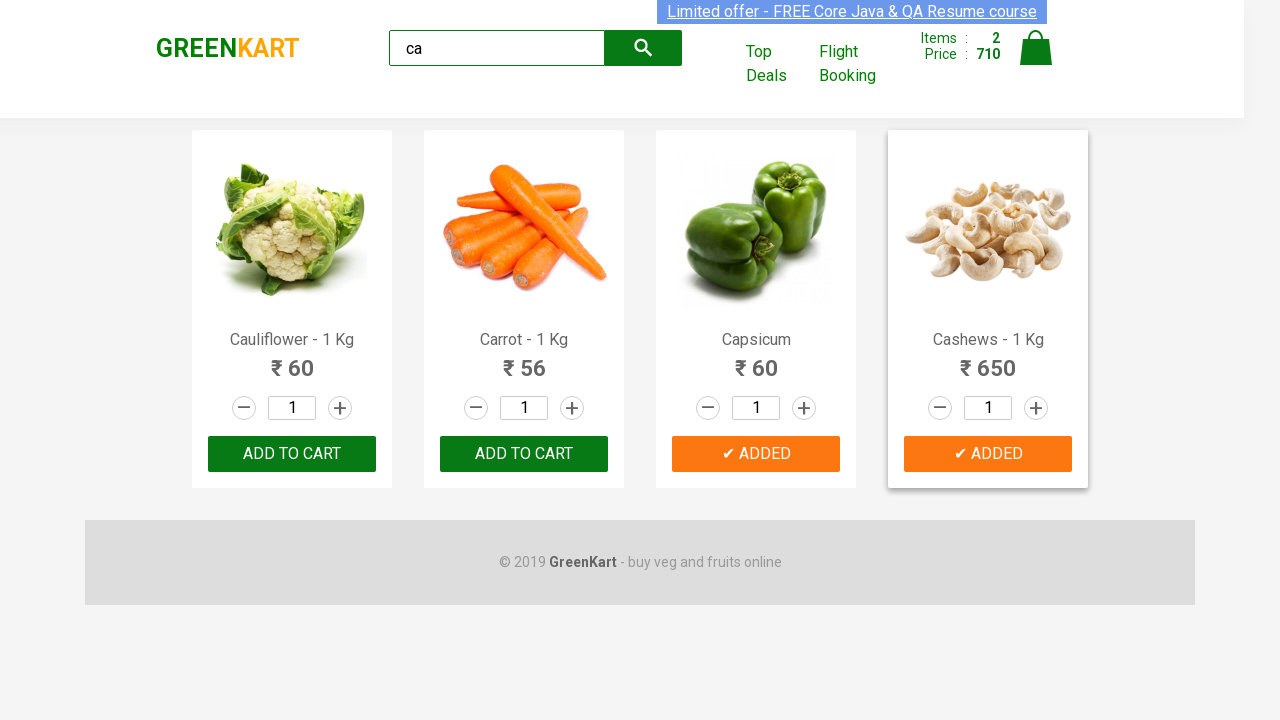